Tests a practice form by filling email, password, and name fields, checking a checkbox, and submitting the form to verify a success message appears

Starting URL: https://rahulshettyacademy.com/angularpractice/

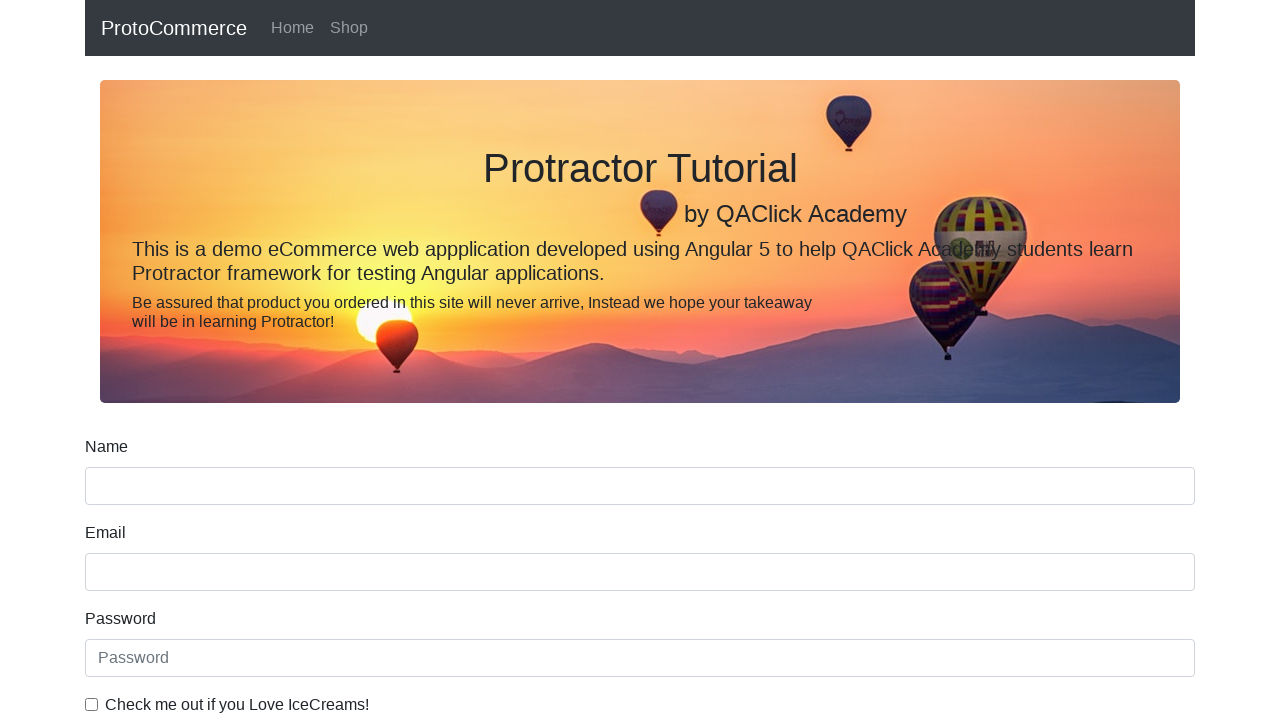

Filled email field with 'testuser847@gmail.com' on input[name='email']
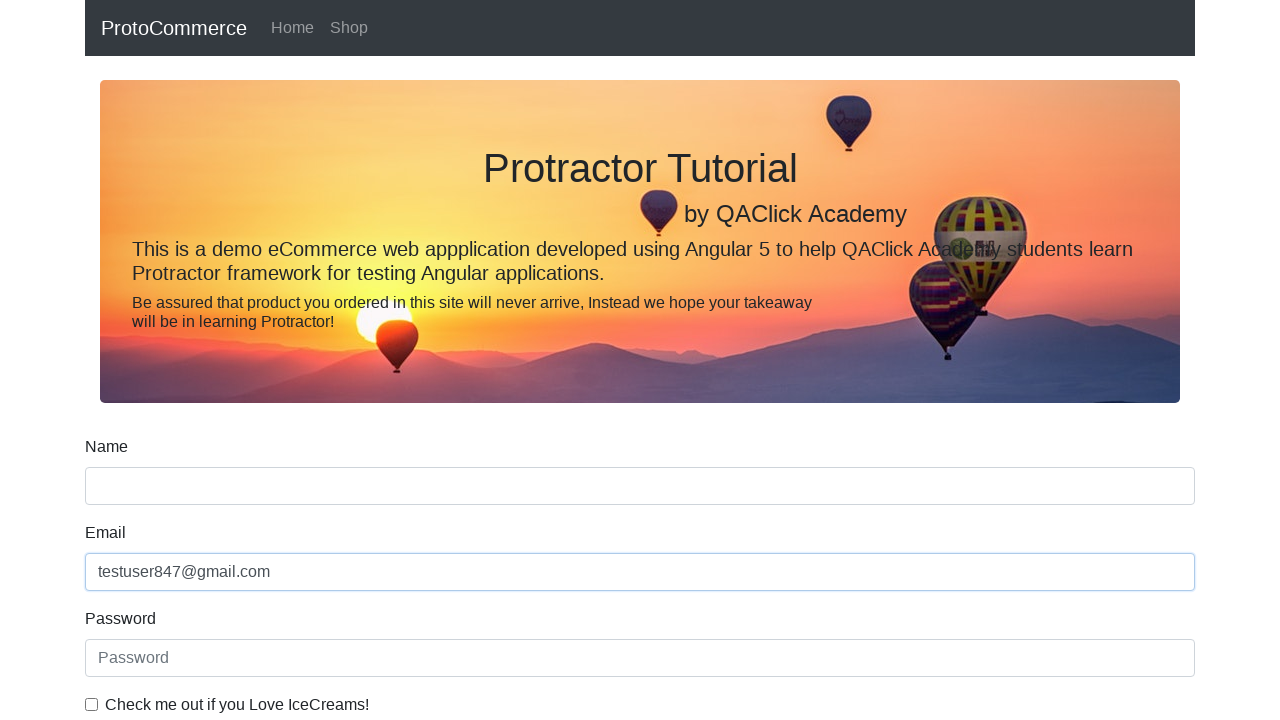

Filled password field with 'SecurePass456!' on #exampleInputPassword1
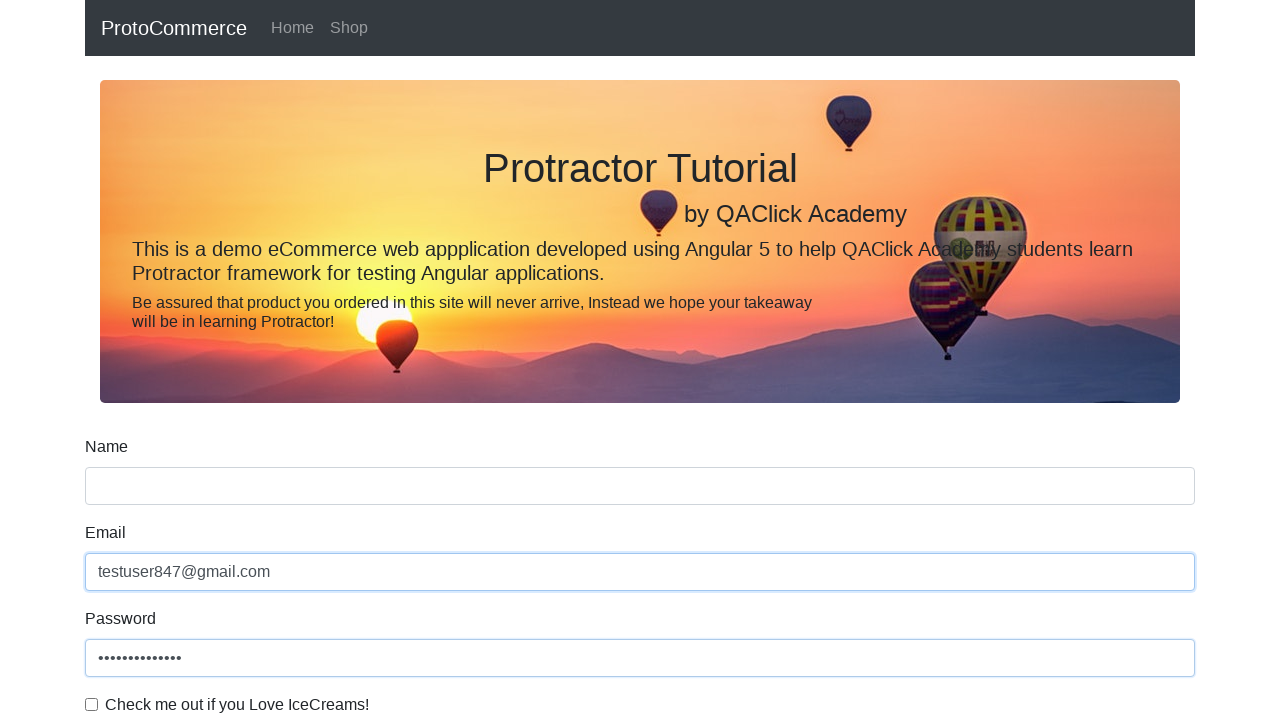

Checked the checkbox at (92, 704) on #exampleCheck1
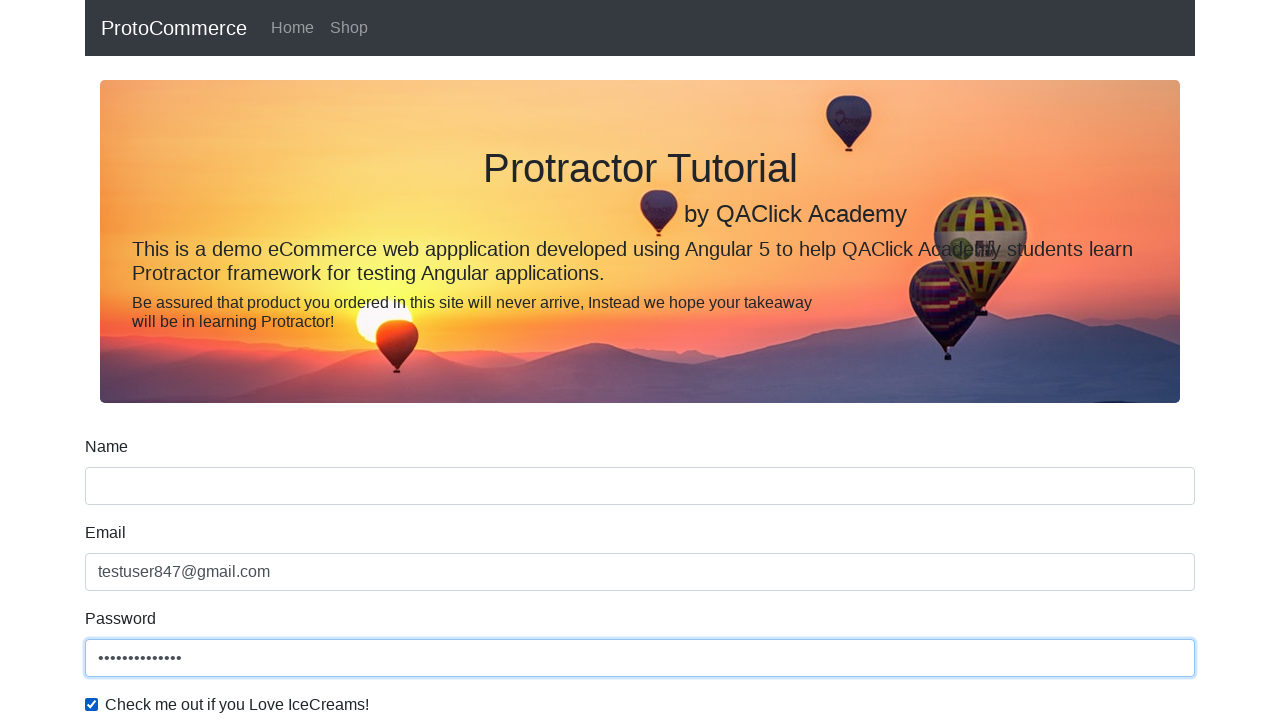

Filled name field with 'John Smith' on input[name='name']
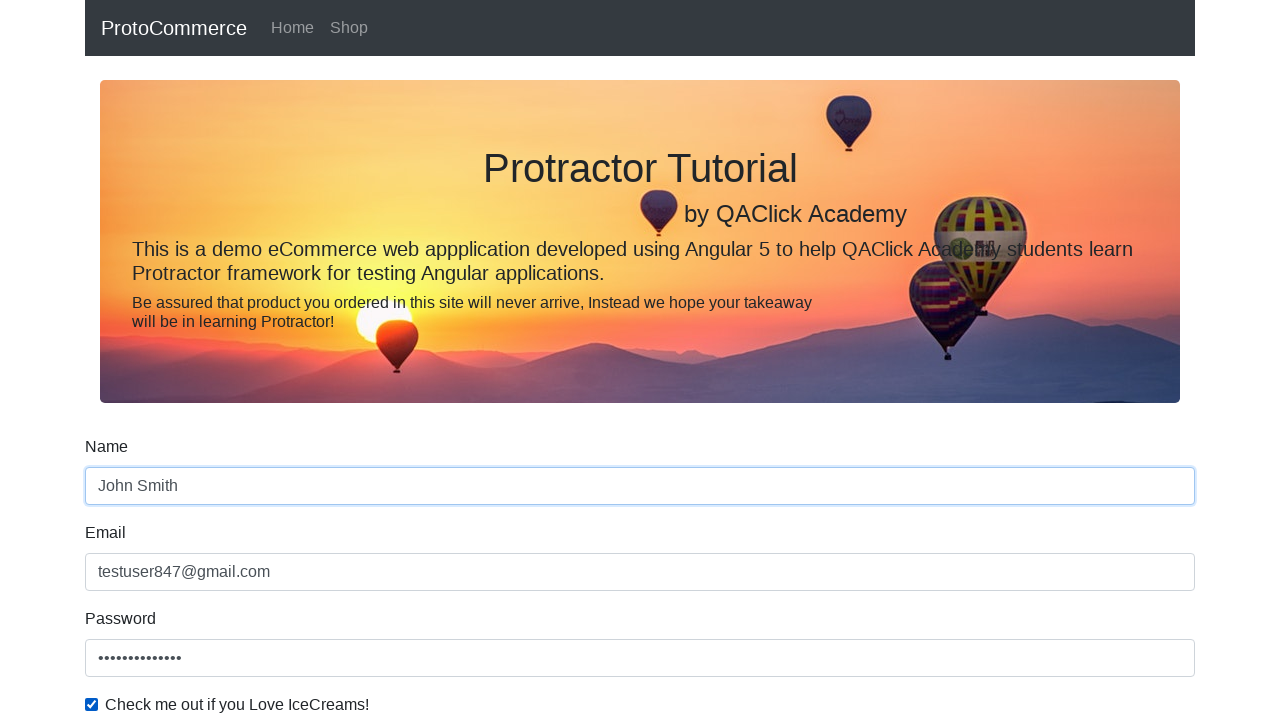

Clicked the submit button at (123, 491) on input[type='submit']
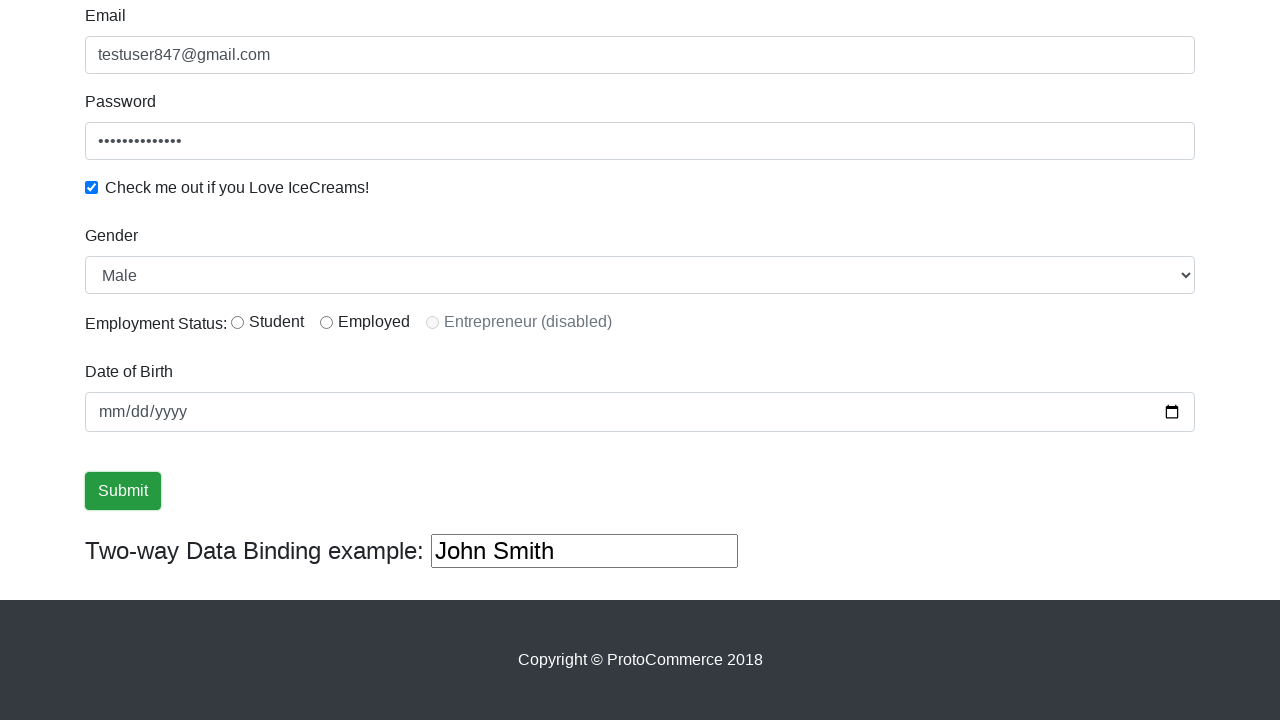

Success message appeared confirming form submission
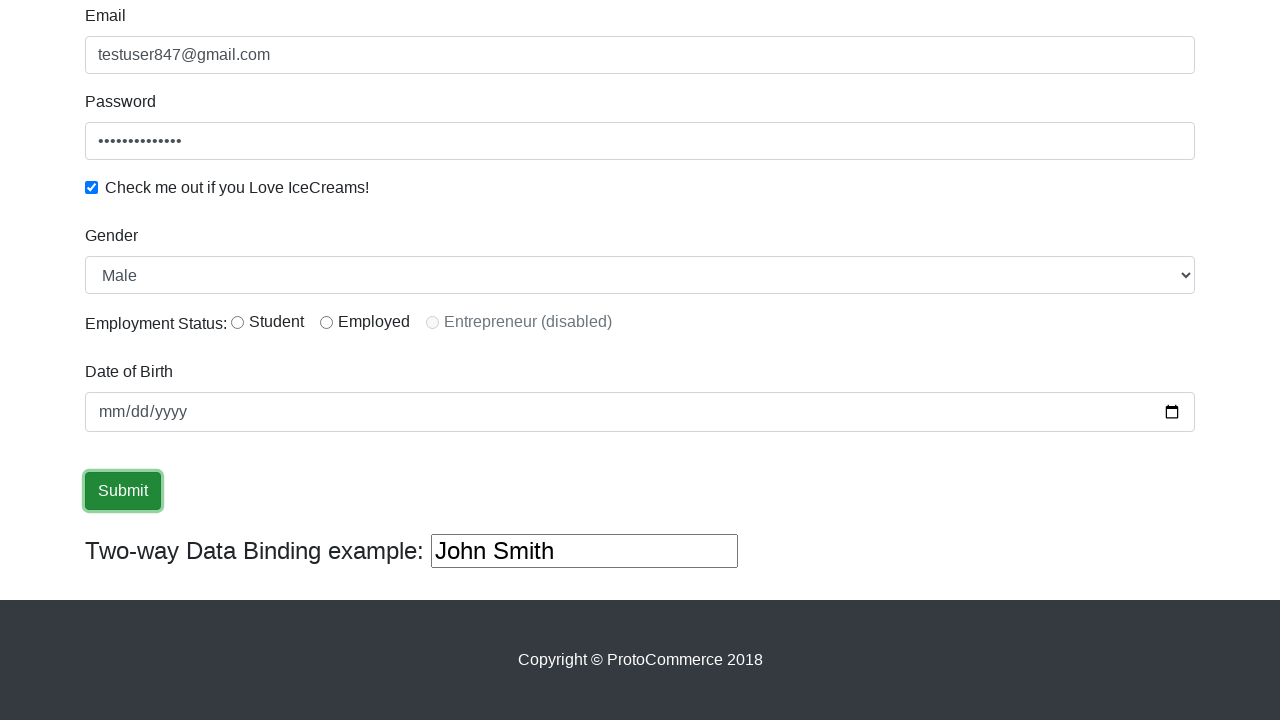

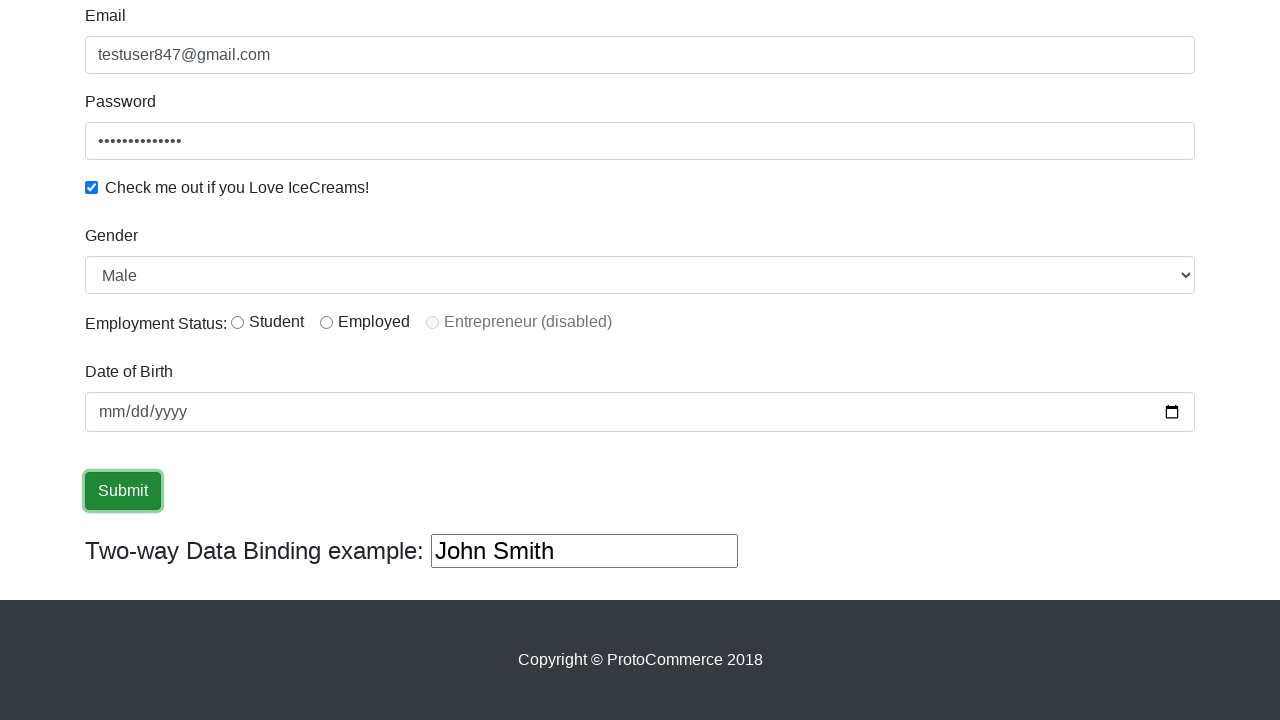